Tests breadcrumb navigation by clicking on the breadcrumb area and navigating to "Sleek Layout Use Cases" section, then clicking on the heading.

Starting URL: https://demo.betterdocs.co/docs/sleek-layout-use-cases/

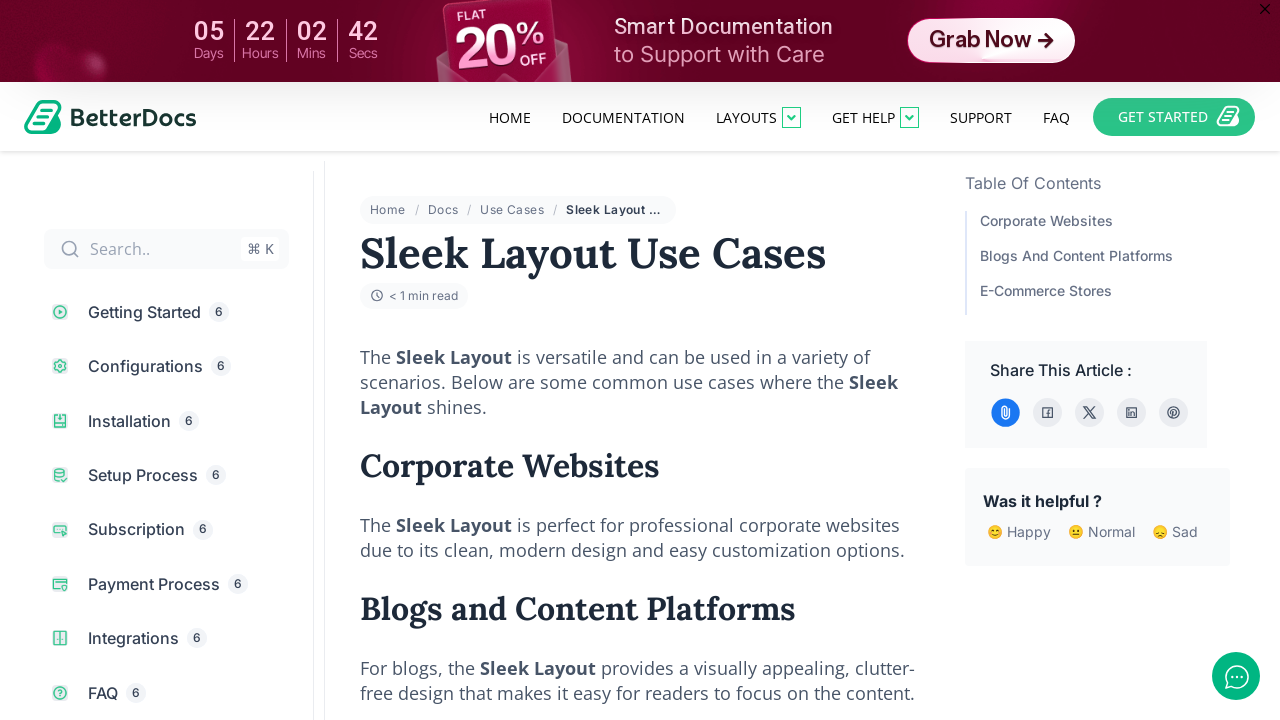

Clicked on breadcrumb container at (636, 210) on #betterdocs-breadcrumb
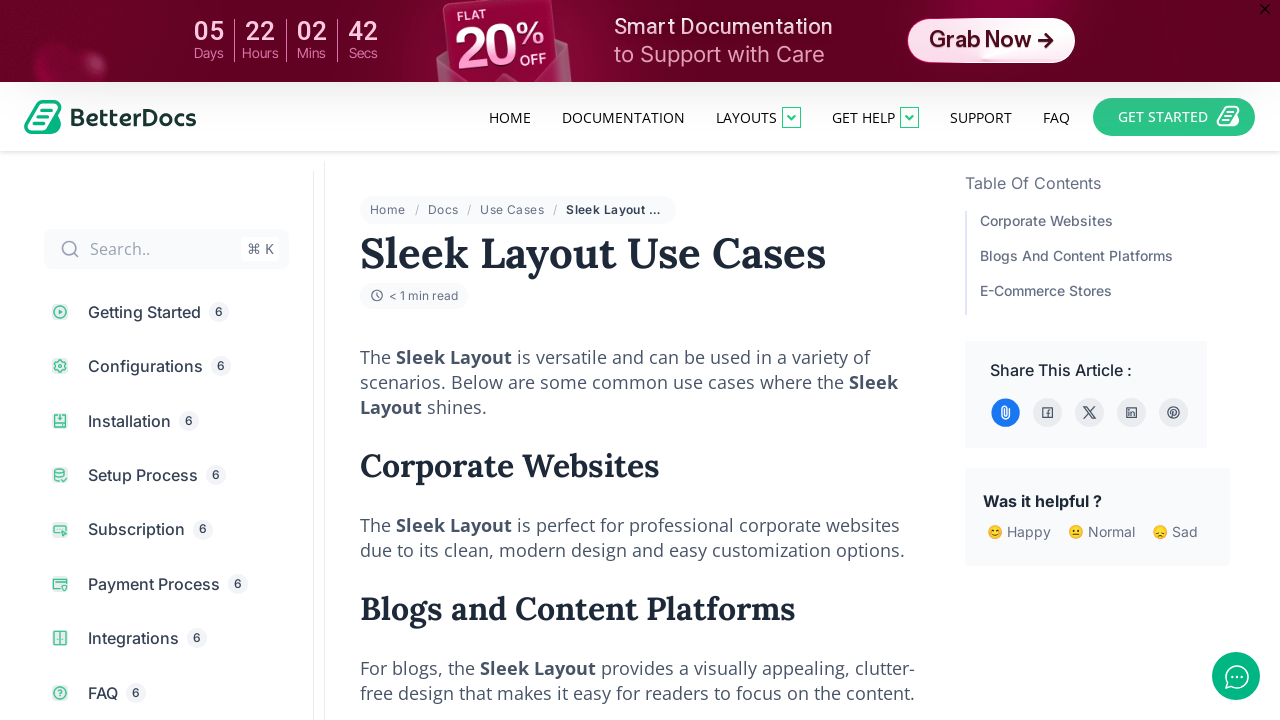

Clicked on 'Sleek Layout Use Cases' text in breadcrumb at (616, 210) on #betterdocs-breadcrumb >> internal:text="Sleek Layout Use Cases"i
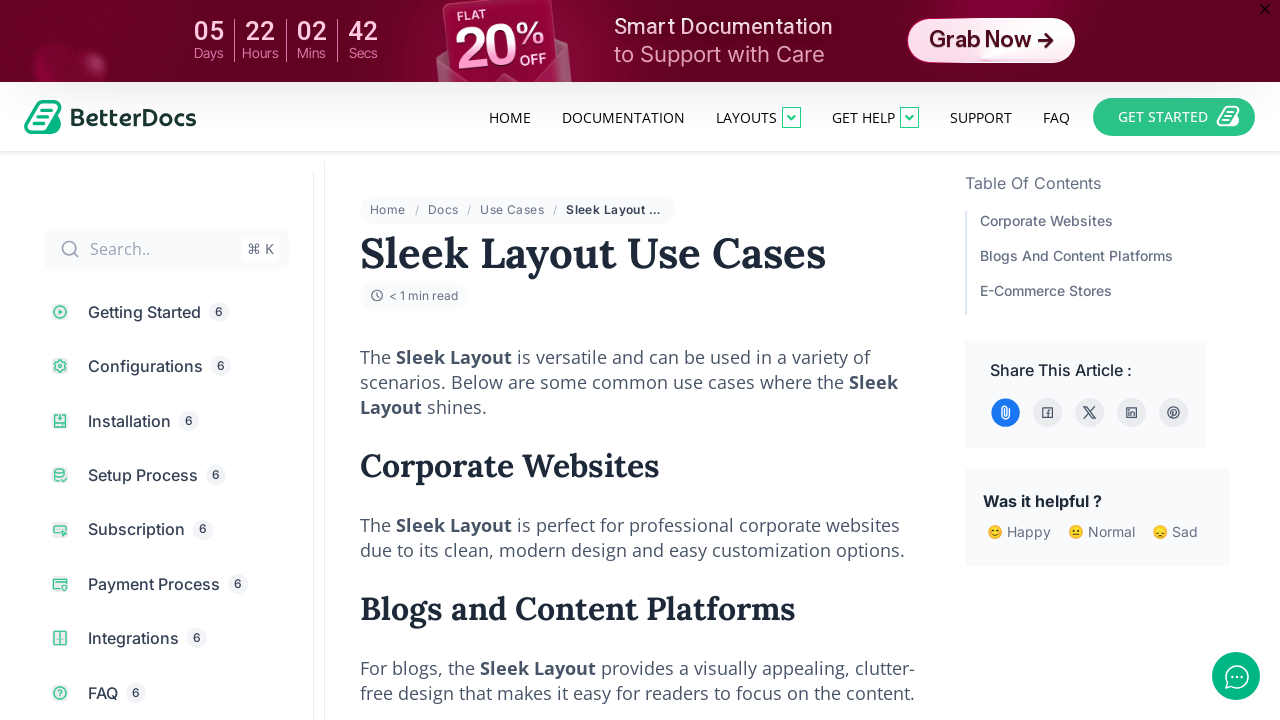

Clicked on 'Sleek Layout Use Cases' heading to verify navigation at (640, 253) on internal:role=heading[name="Sleek Layout Use Cases"i]
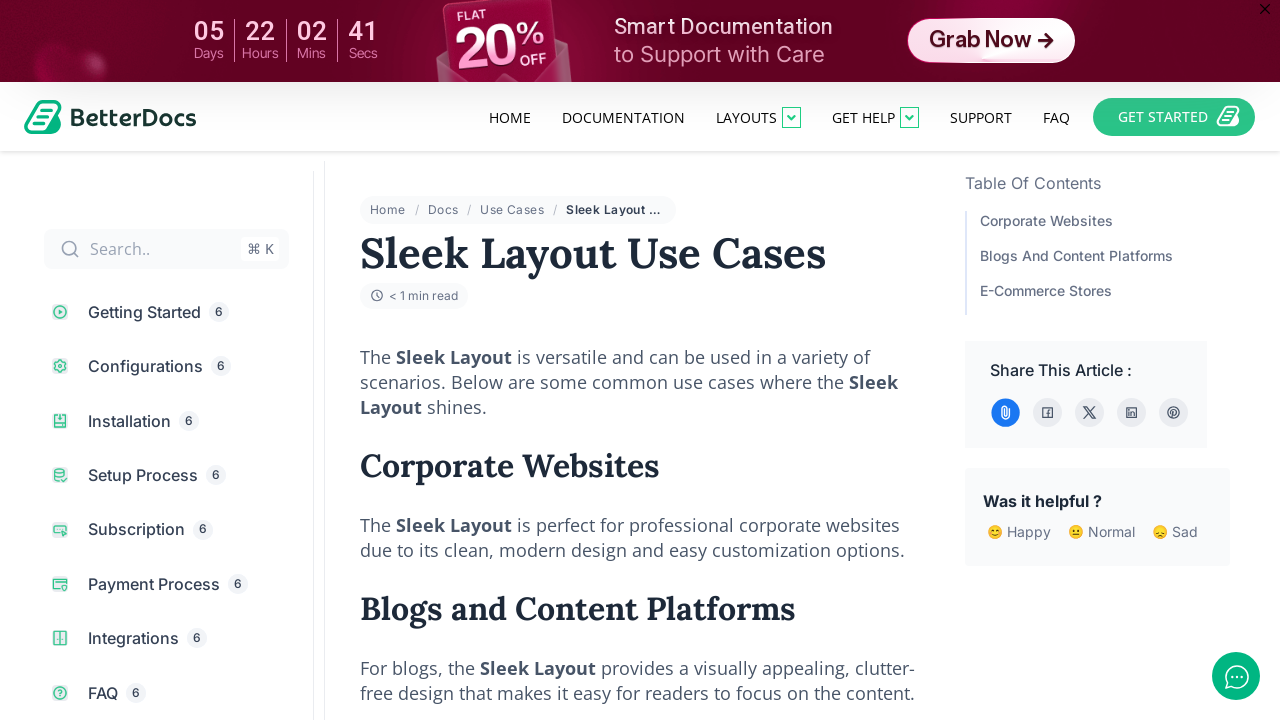

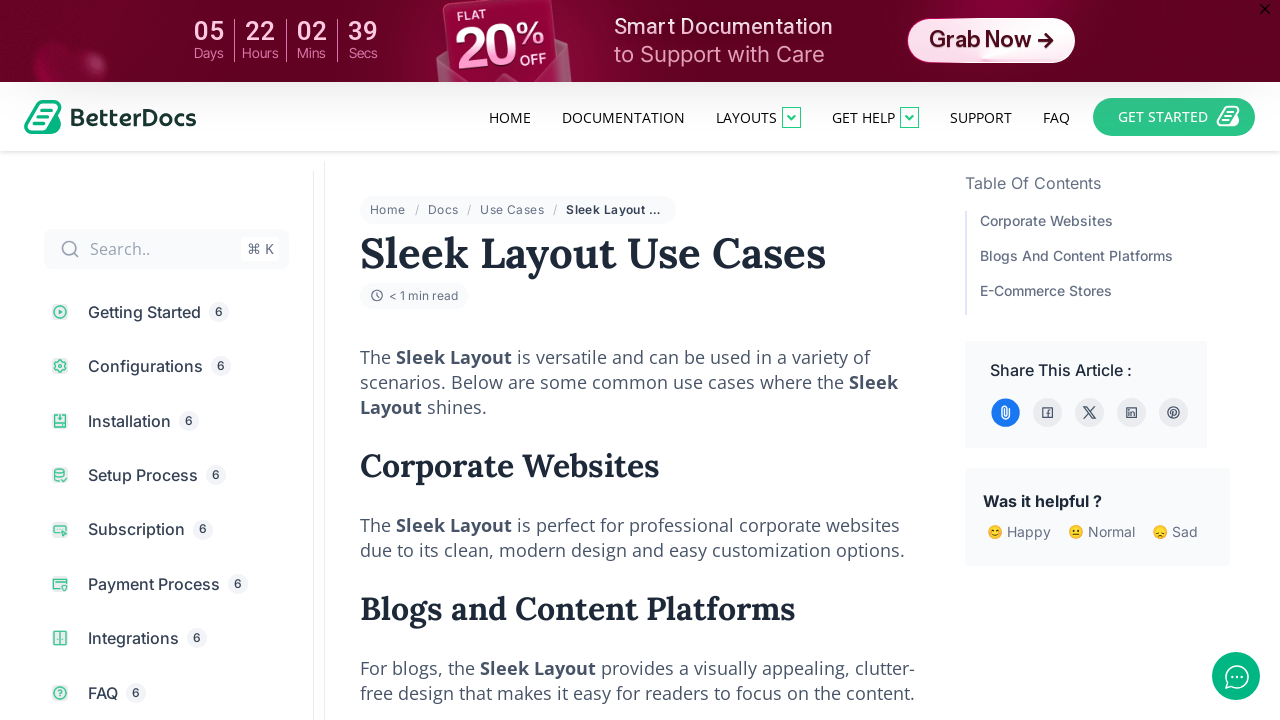